Tests country selection functionality by clicking on the country selector and choosing Argentina from the dropdown

Starting URL: https://my-testing.getclue.com/

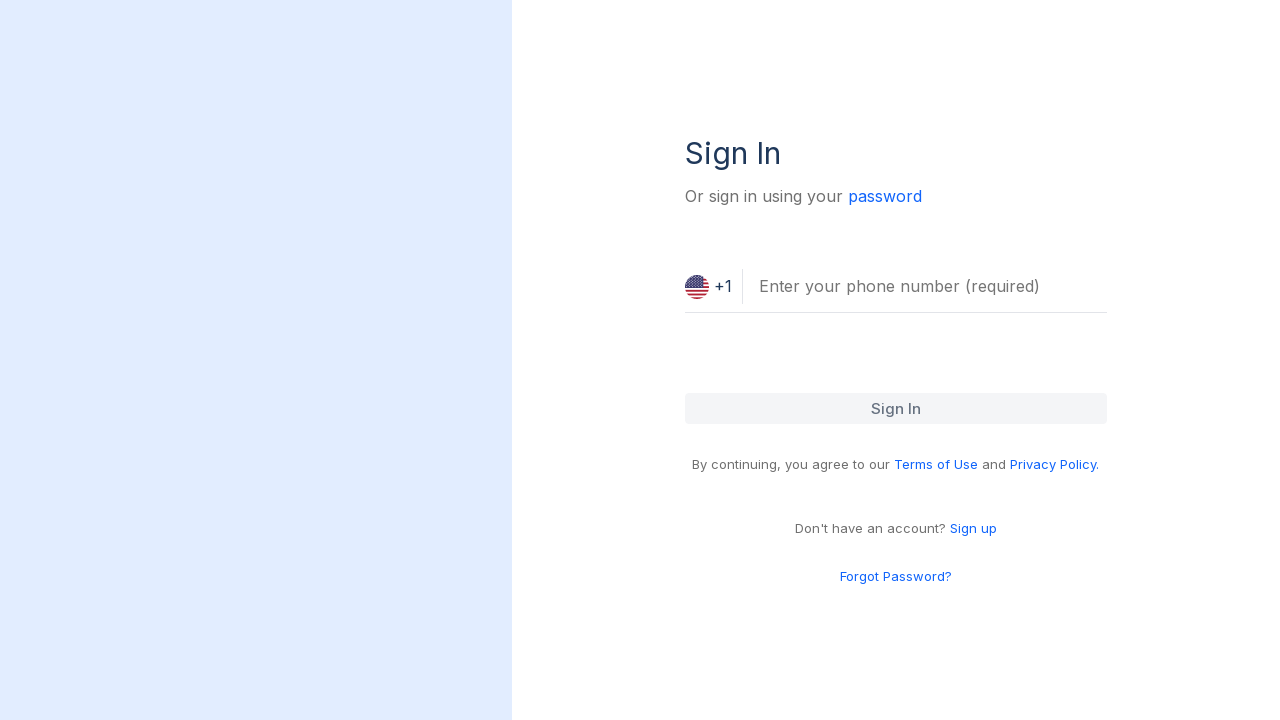

Clicked on country selector dropdown at (697, 287) on xpath=//div[@id='root']/div[1]/div[2]/div/form/div/div[1]/div/img
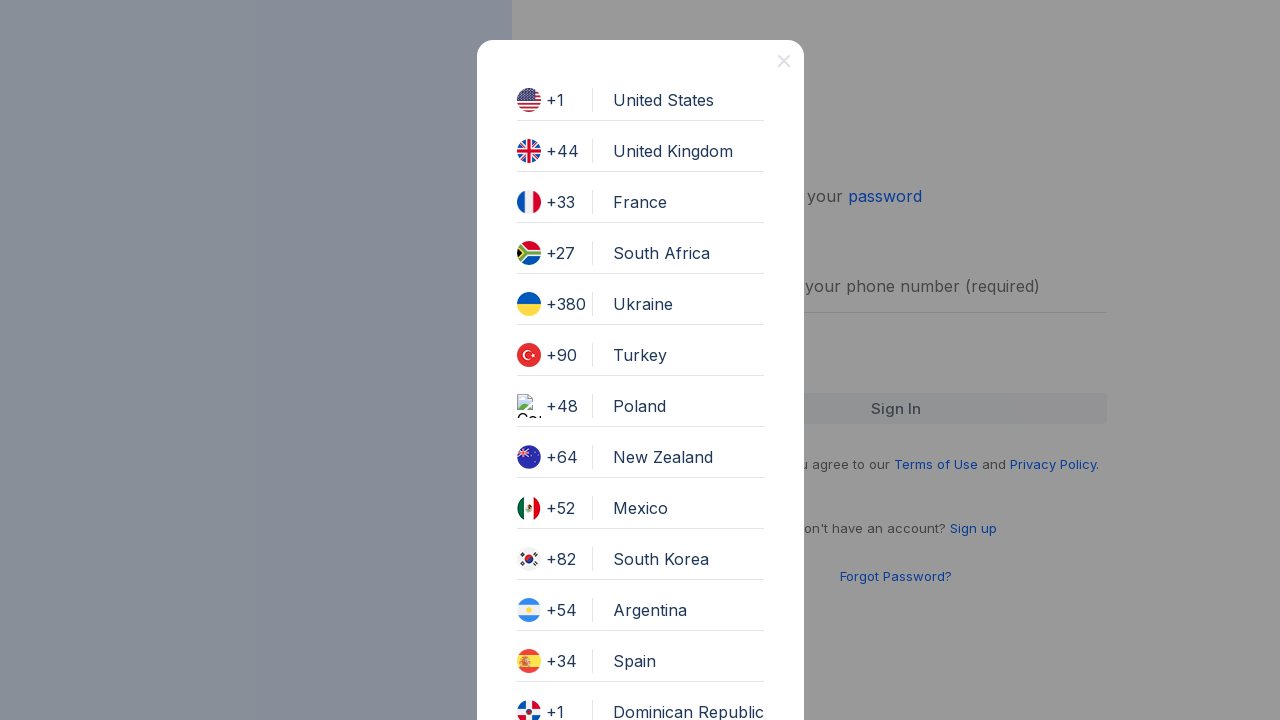

Waited for dropdown to open
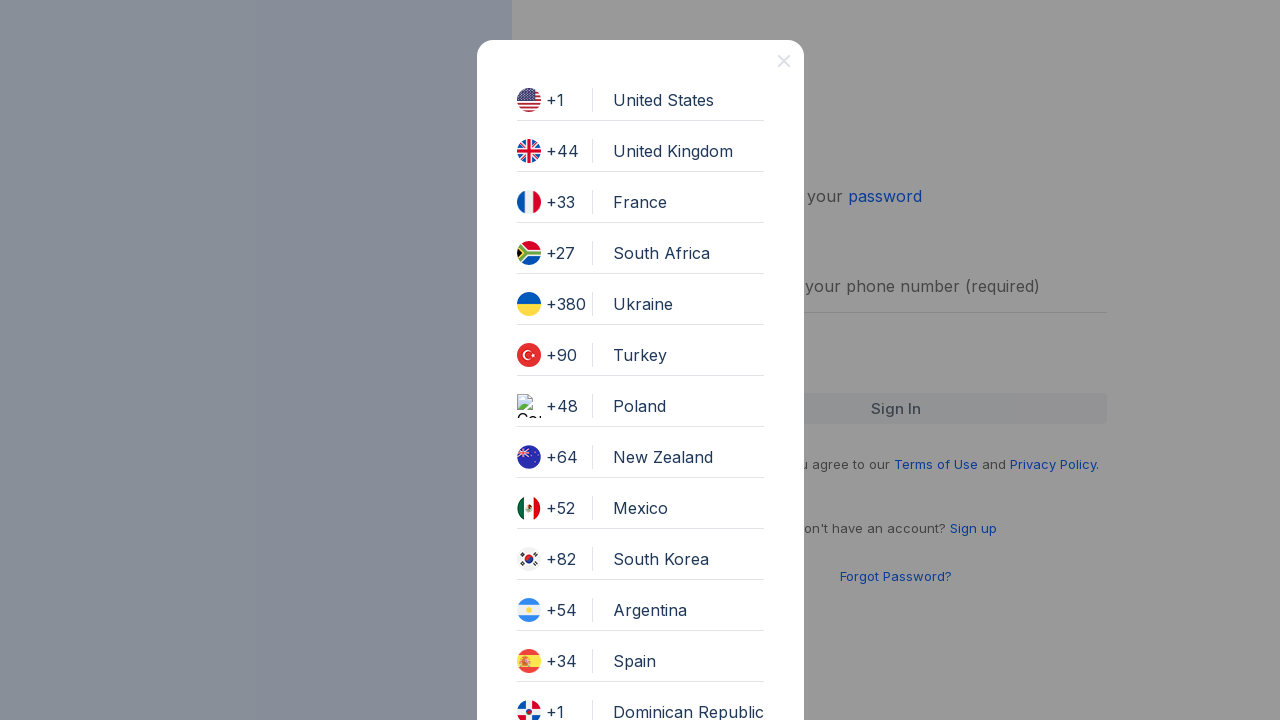

Selected Argentina from country dropdown at (650, 610) on xpath=//*[contains(text(),'Argentina')]
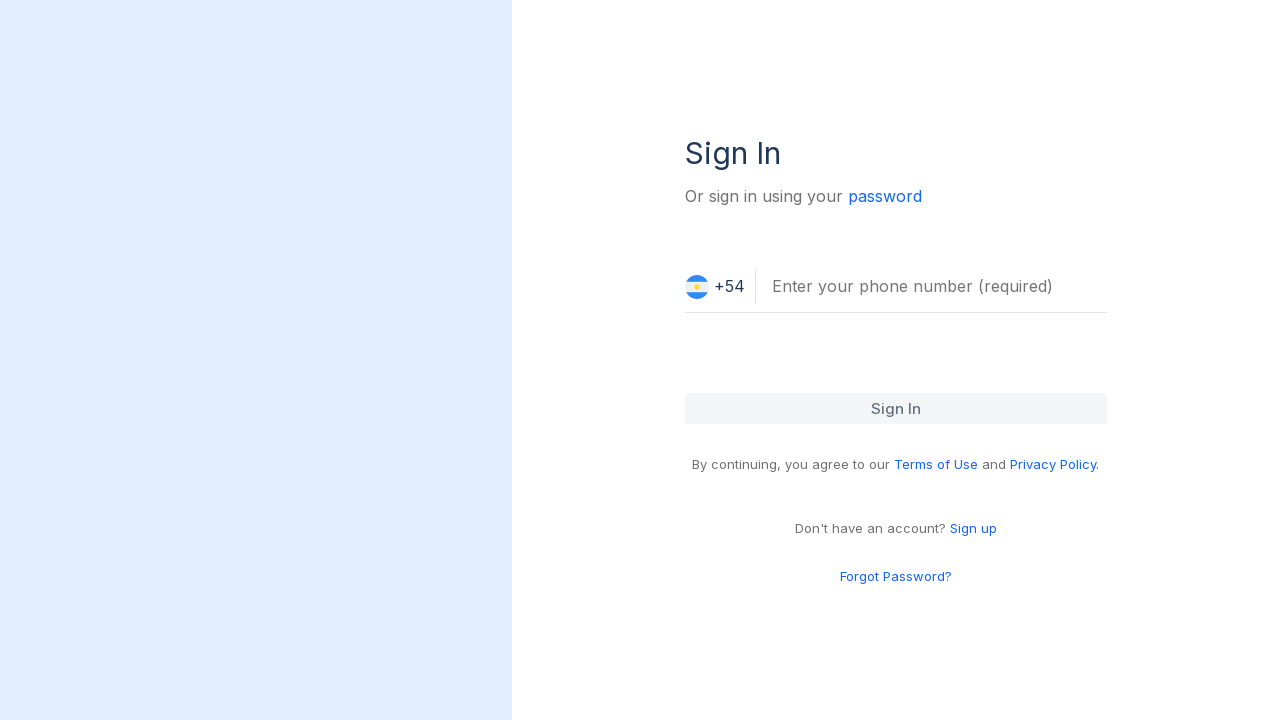

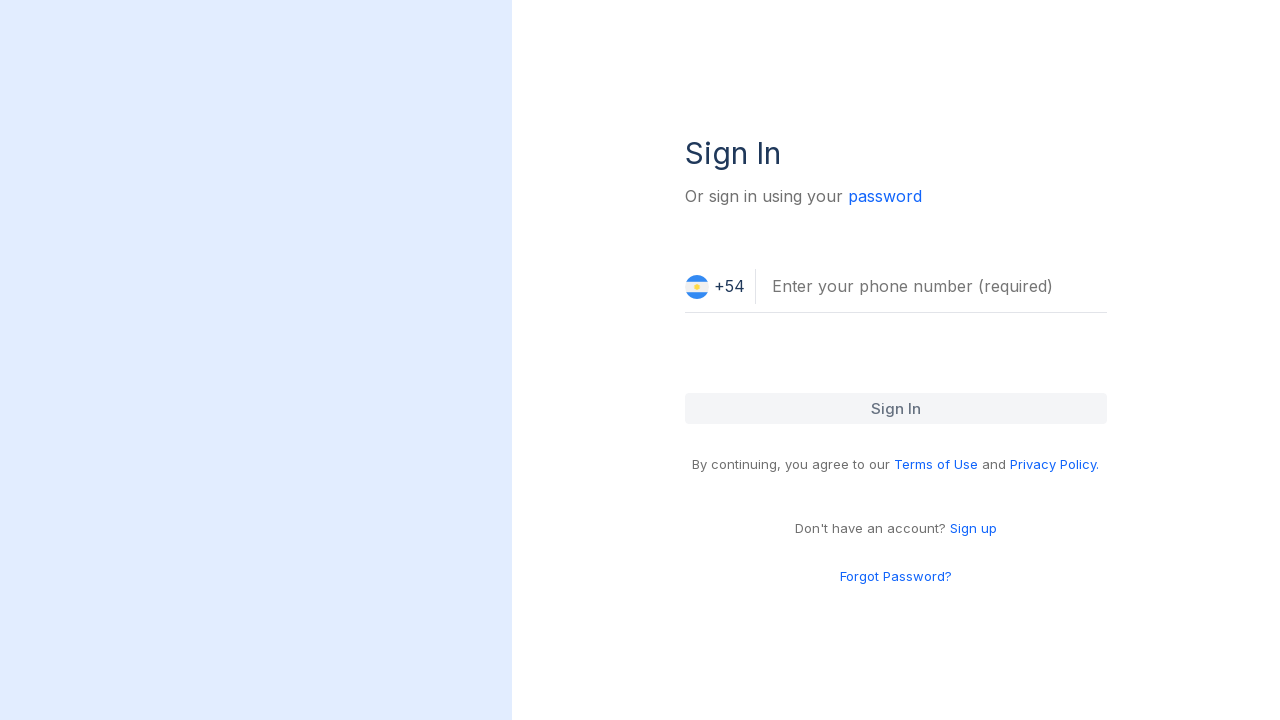